Navigates to a registration page, clicks on the WebTable link, and then clicks on an element with ng-scope class

Starting URL: https://demo.automationtesting.in/Register.html

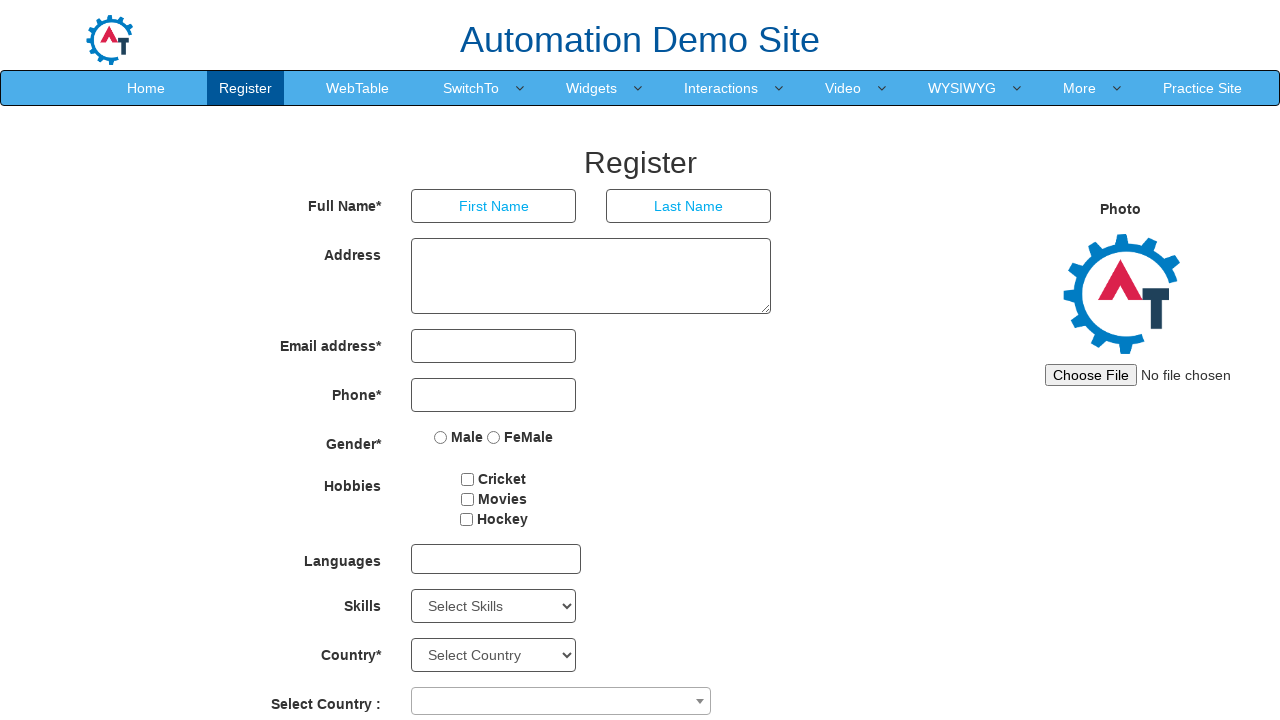

Navigated to registration page
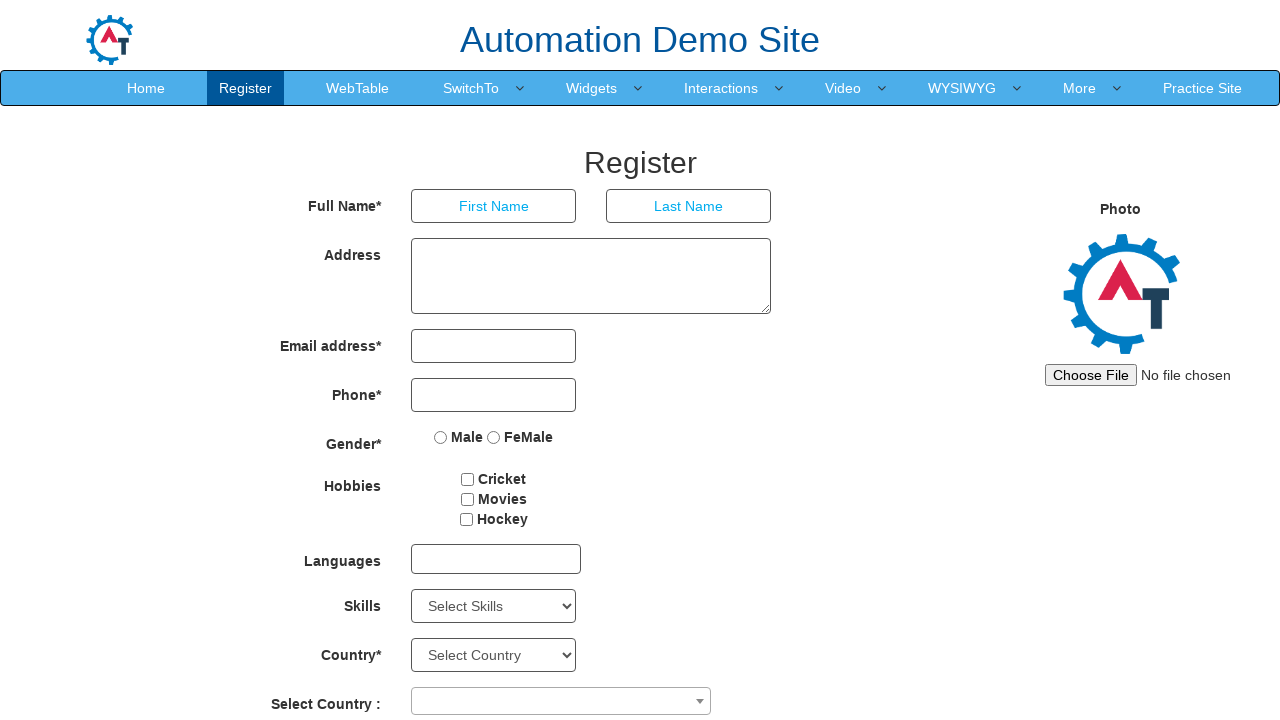

Clicked on WebTable link at (358, 88) on a:has-text('WebTable')
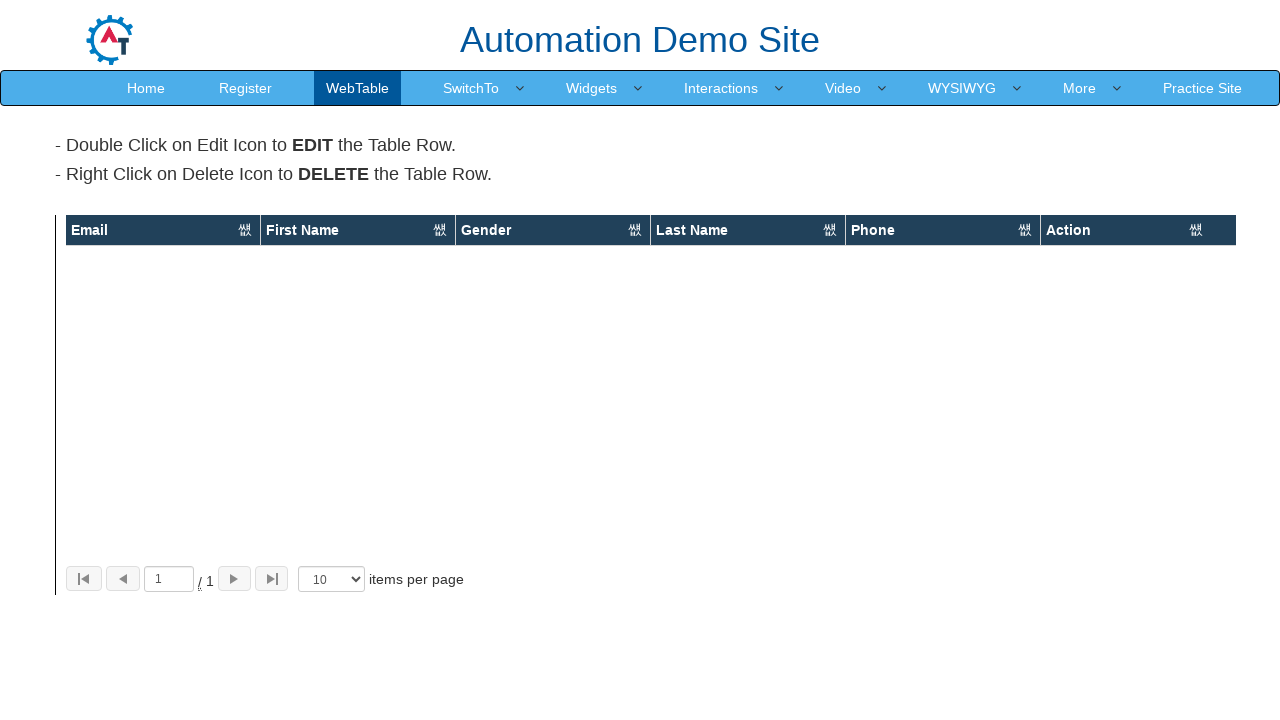

Clicked on element with ng-scope class at (640, 360) on .ng-scope
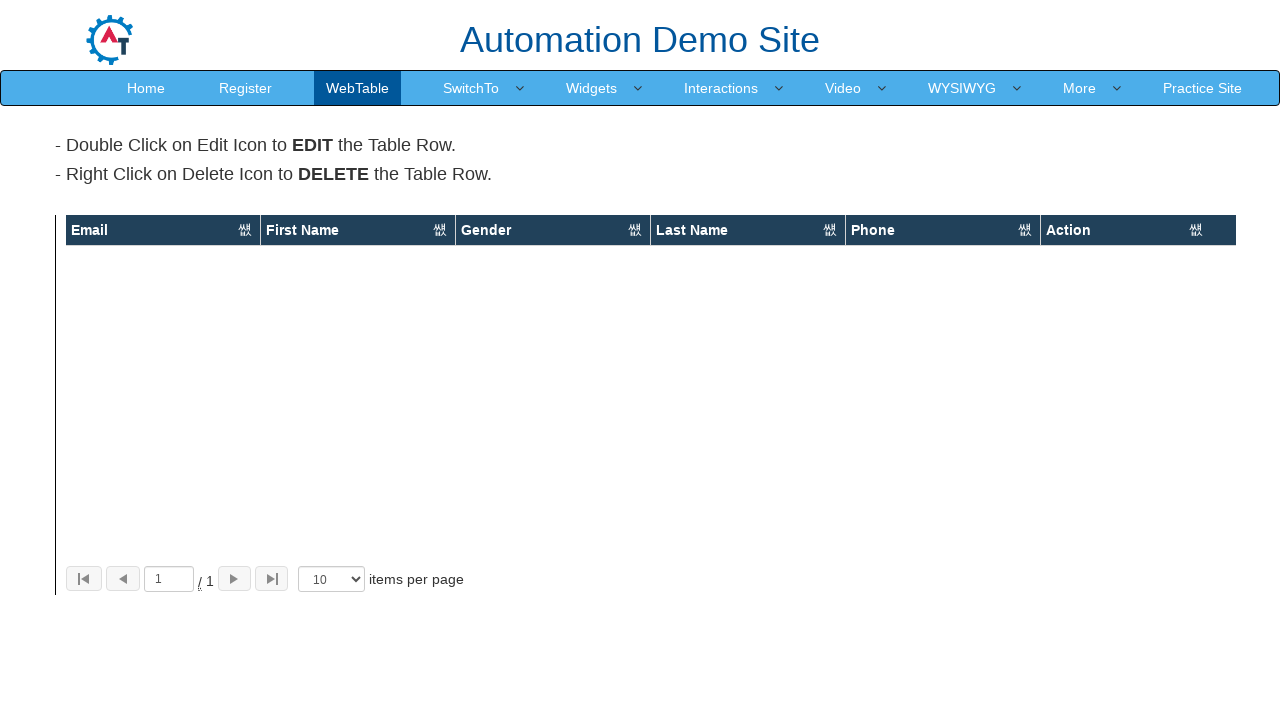

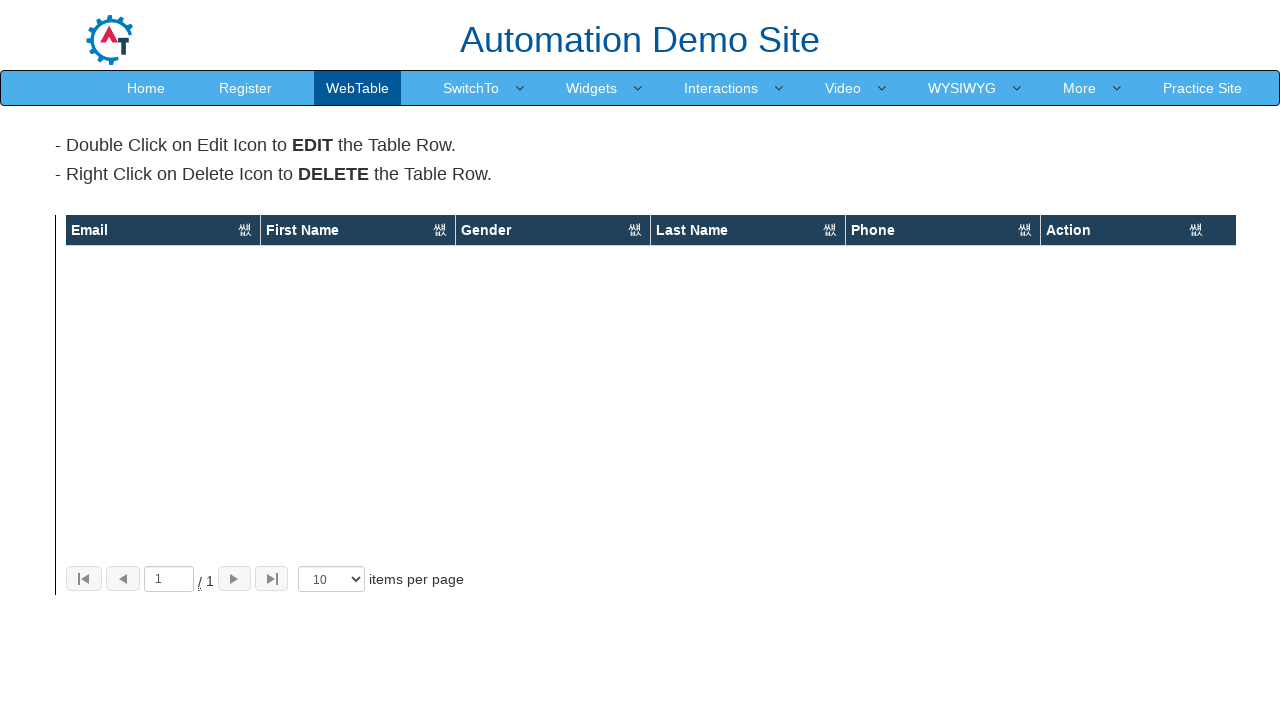